Navigates to nested frames example page and switches between multiple frame levels to access content in the middle frame

Starting URL: http://the-internet.herokuapp.com/

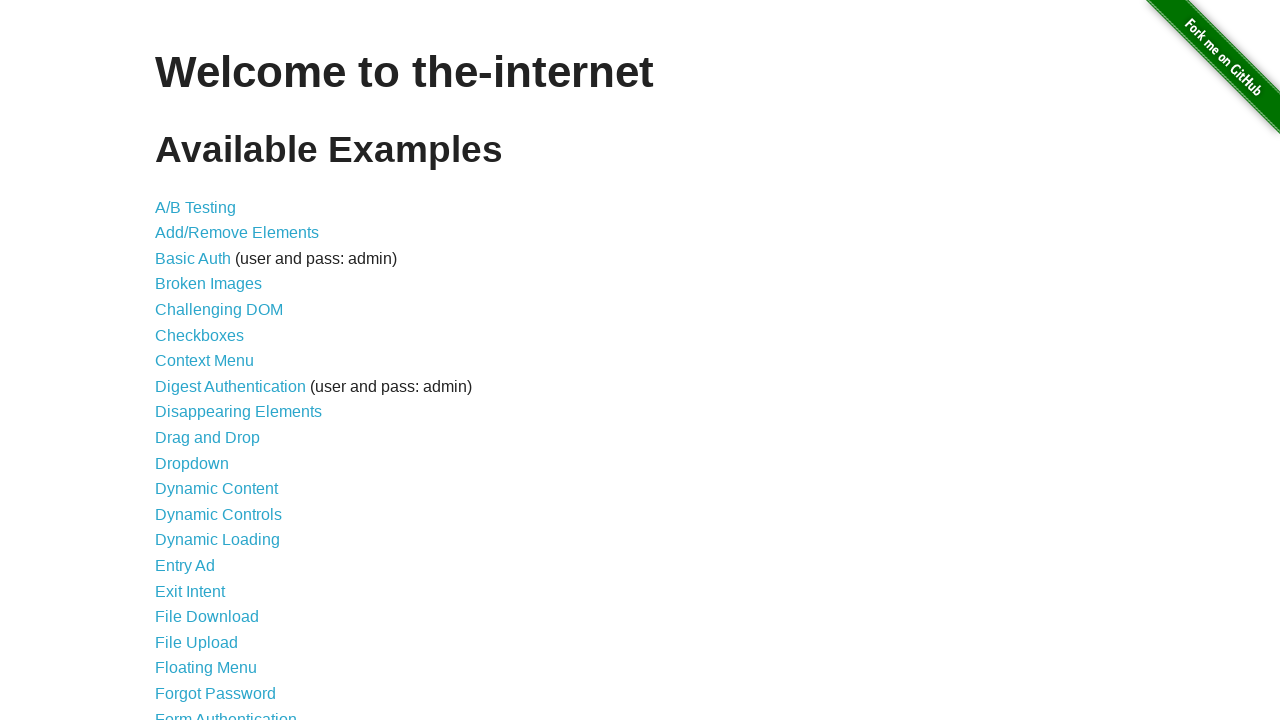

Clicked on Nested Frames link at (210, 395) on text=Nested Frames
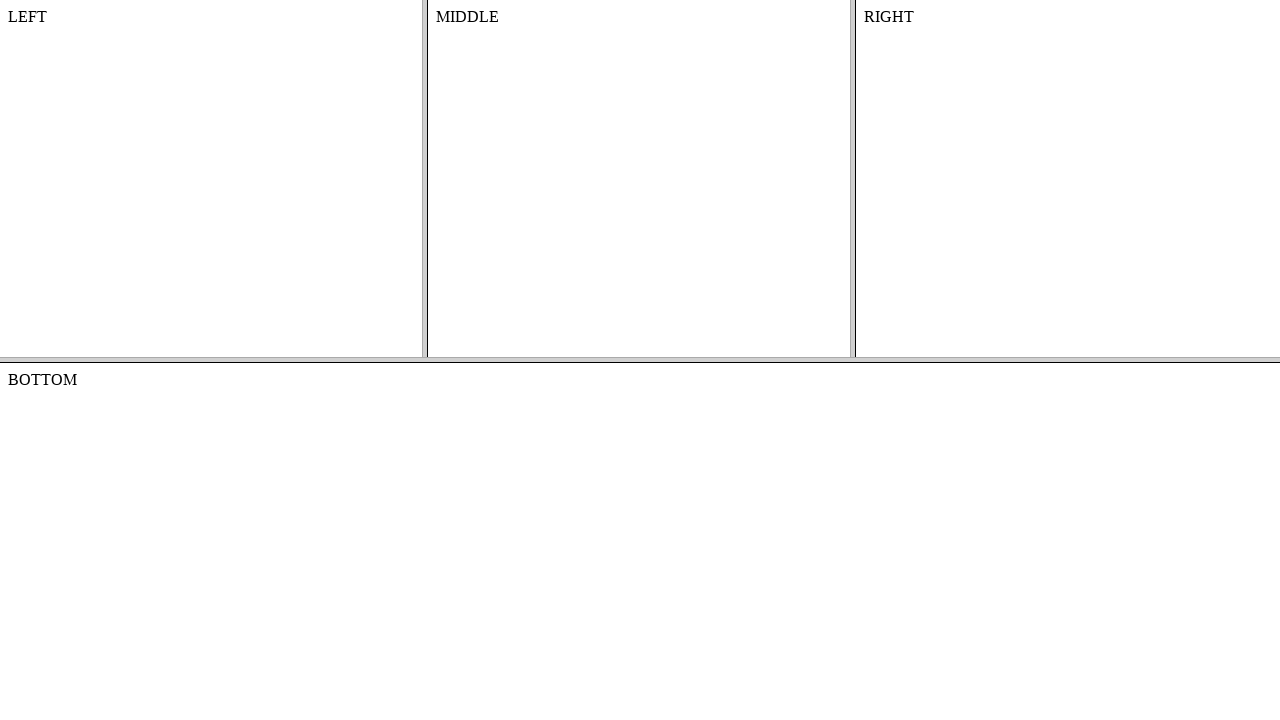

Waited for page to load (domcontentloaded)
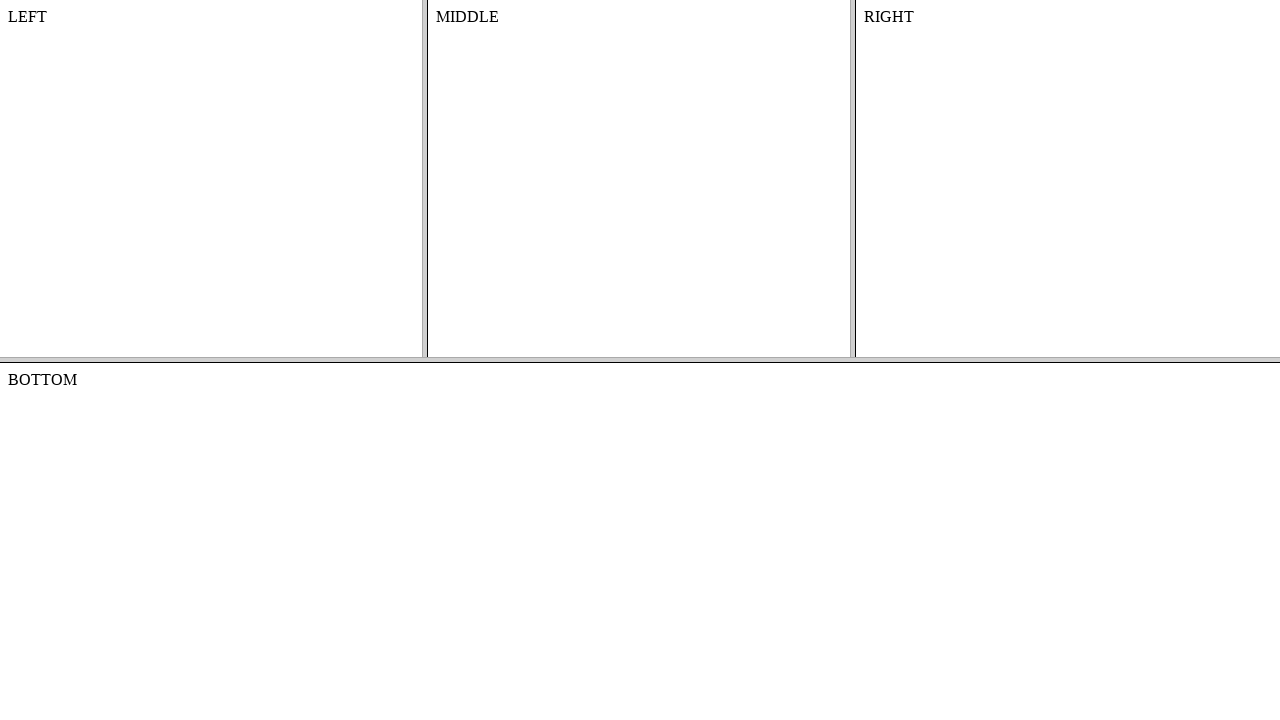

Switched to top frame (index 0)
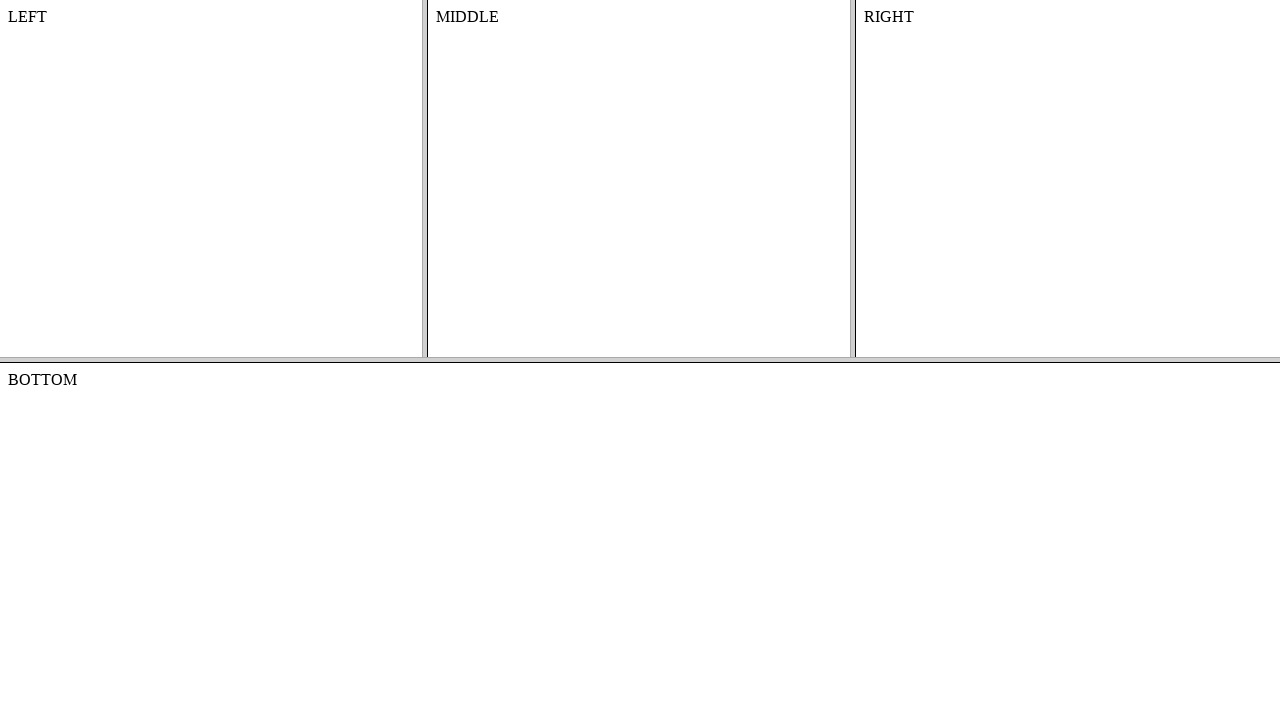

Switched to middle frame (index 1) within top frame
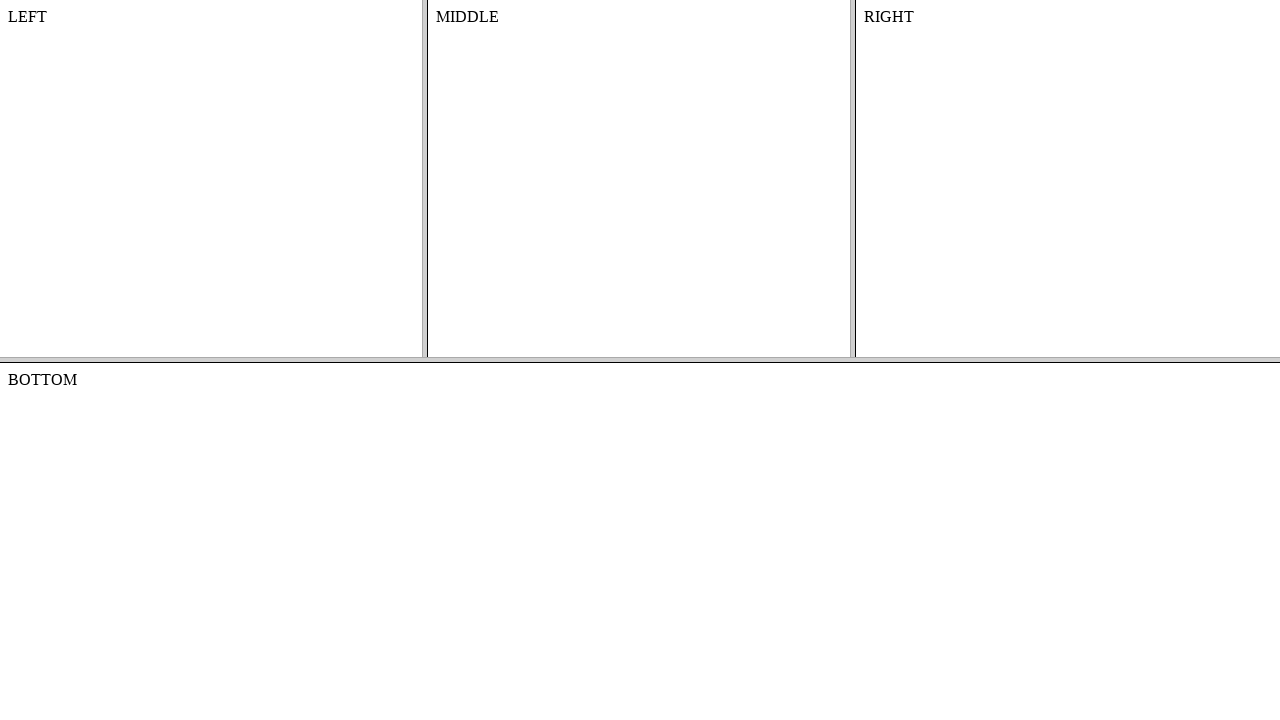

Retrieved content text from middle frame: MIDDLE
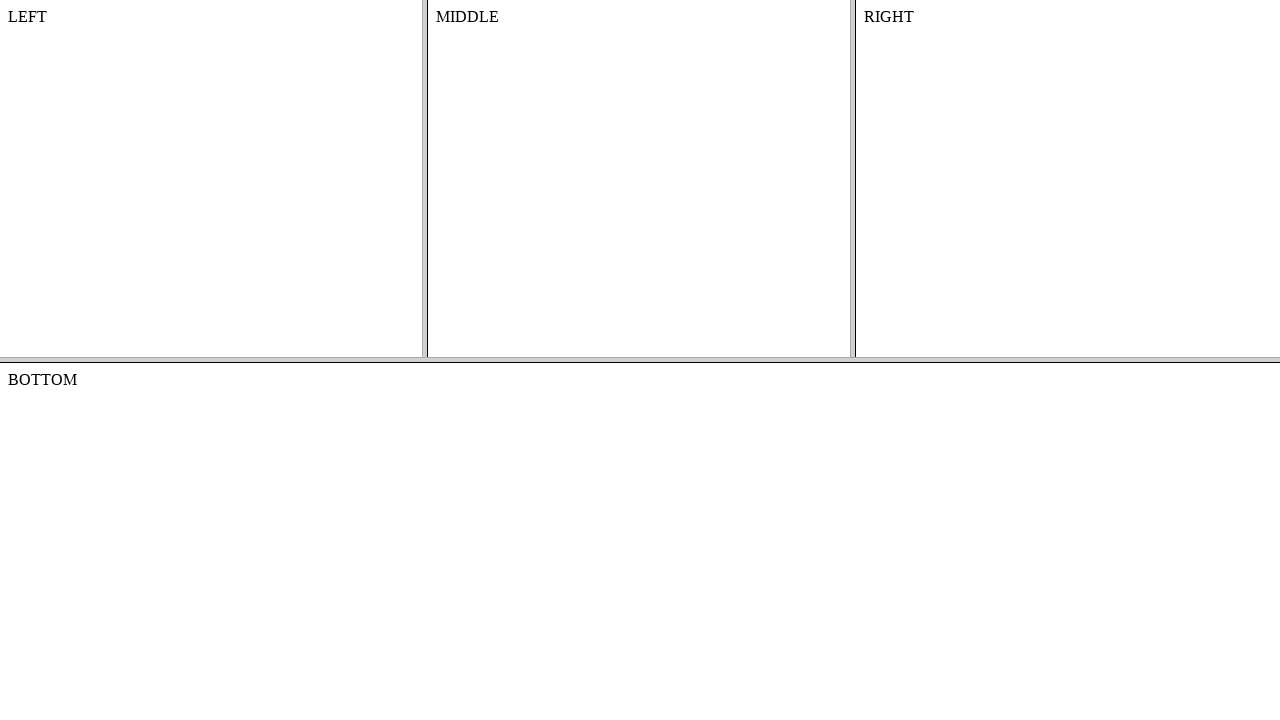

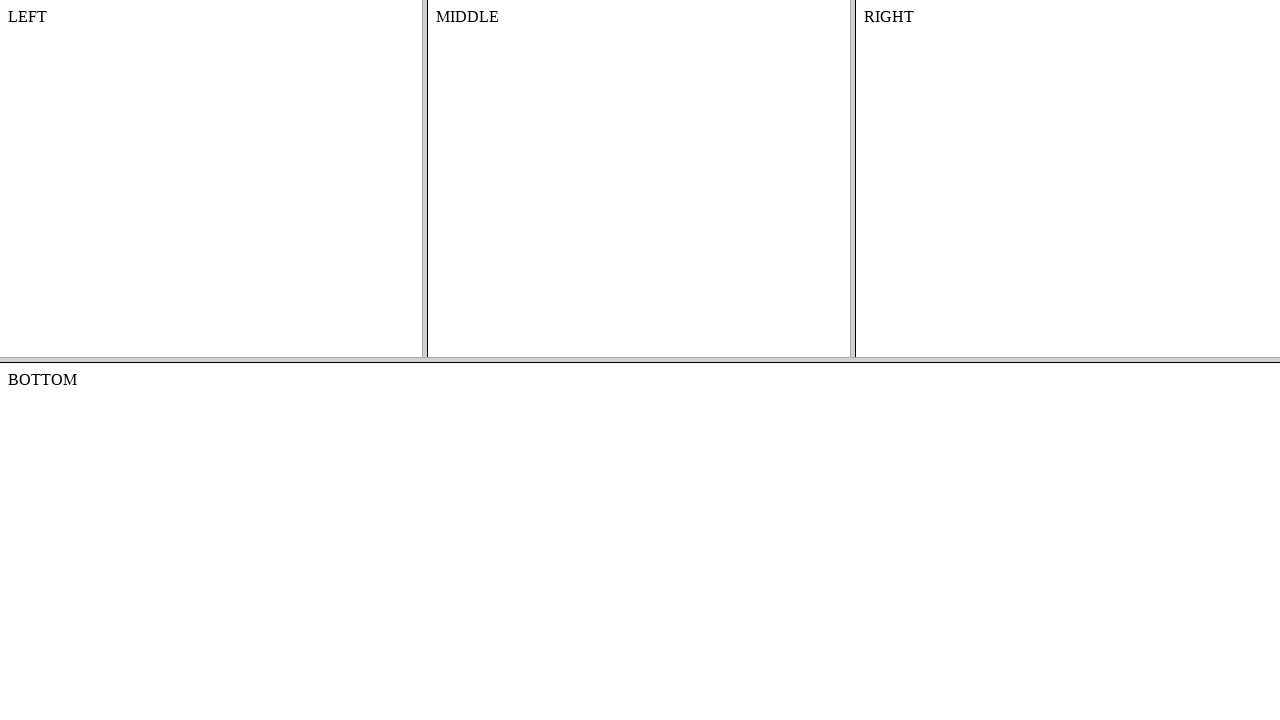